Navigates to a page, calculates a specific link number using mathematical operations (pi^e * 10000), clicks that link, fills out a form with personal information (first name, last name, city, country), and submits the form.

Starting URL: http://suninjuly.github.io/find_link_text

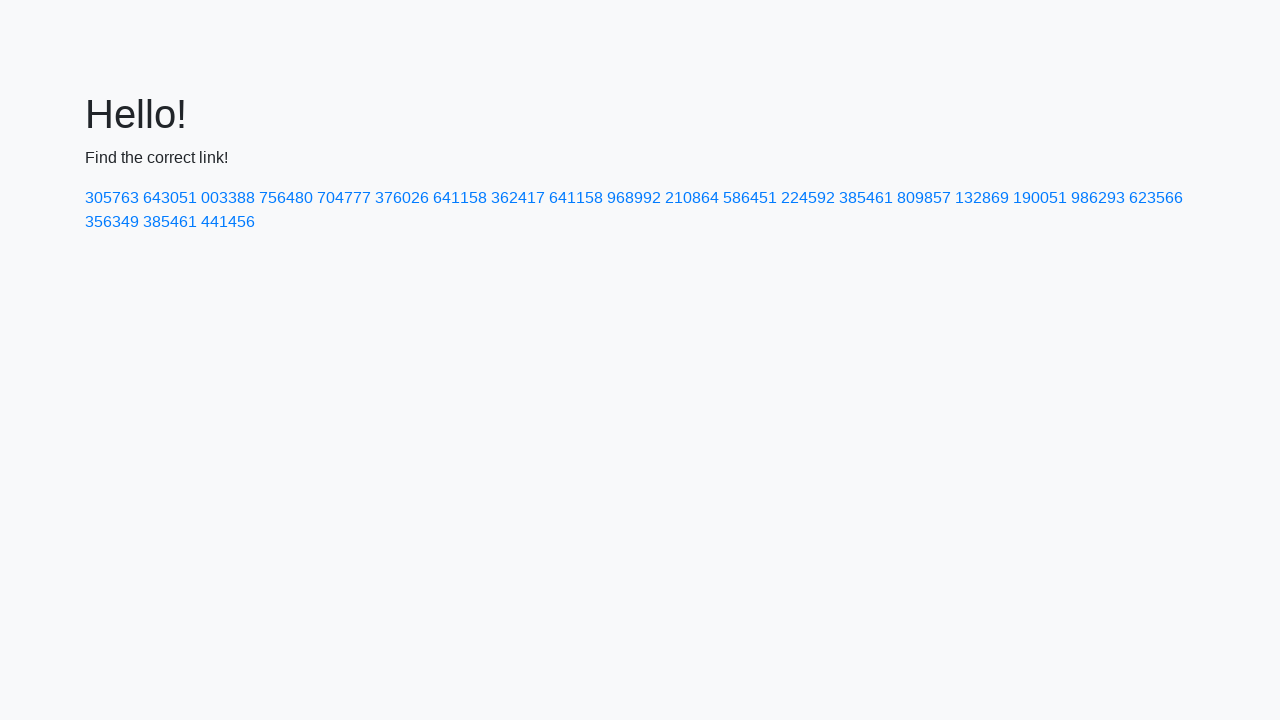

Calculated link number using formula pi^e * 10000
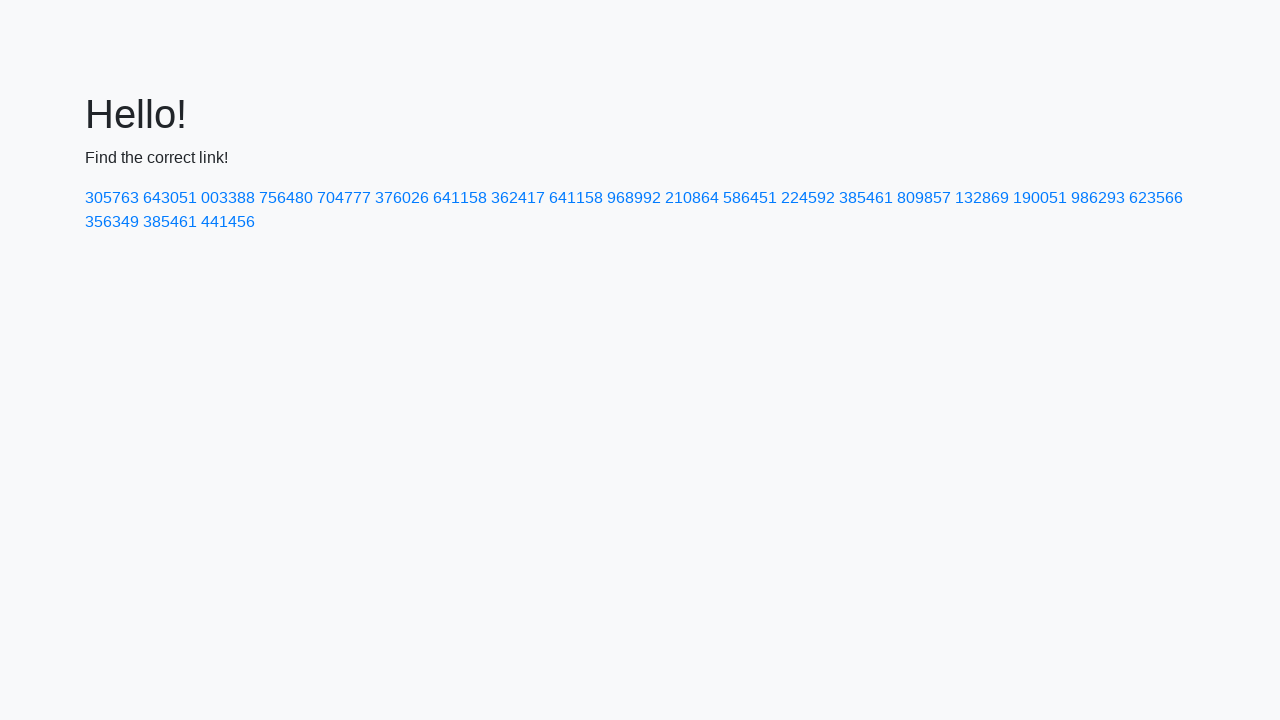

Clicked link with text '224592' at (808, 198) on text=224592
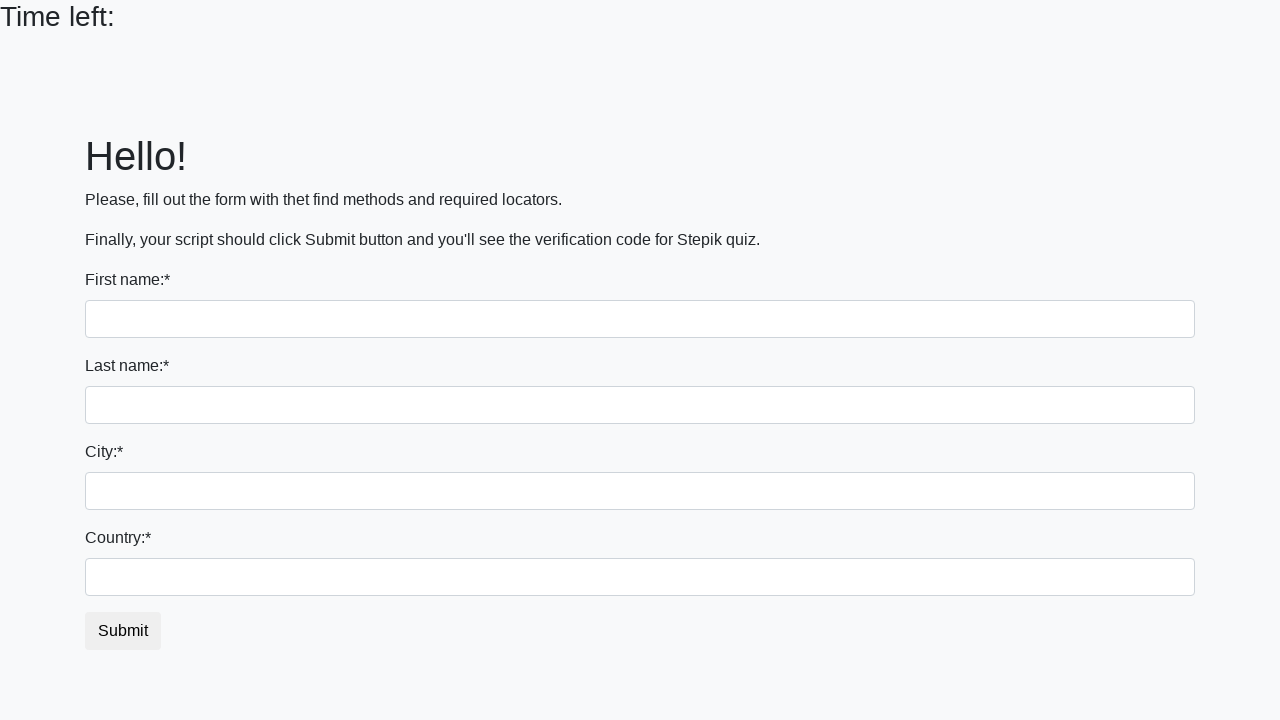

Filled first name field with 'Ivan' on input:first-of-type
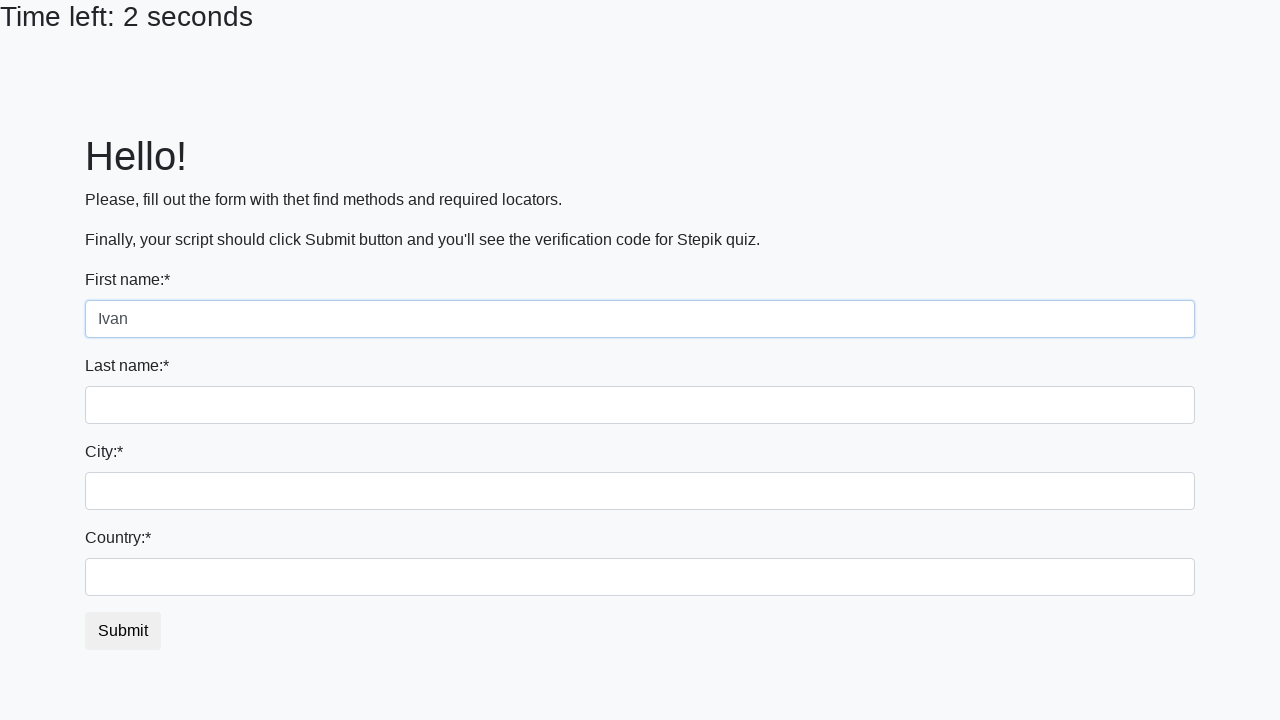

Filled last name field with 'Petrov' on input[name='last_name']
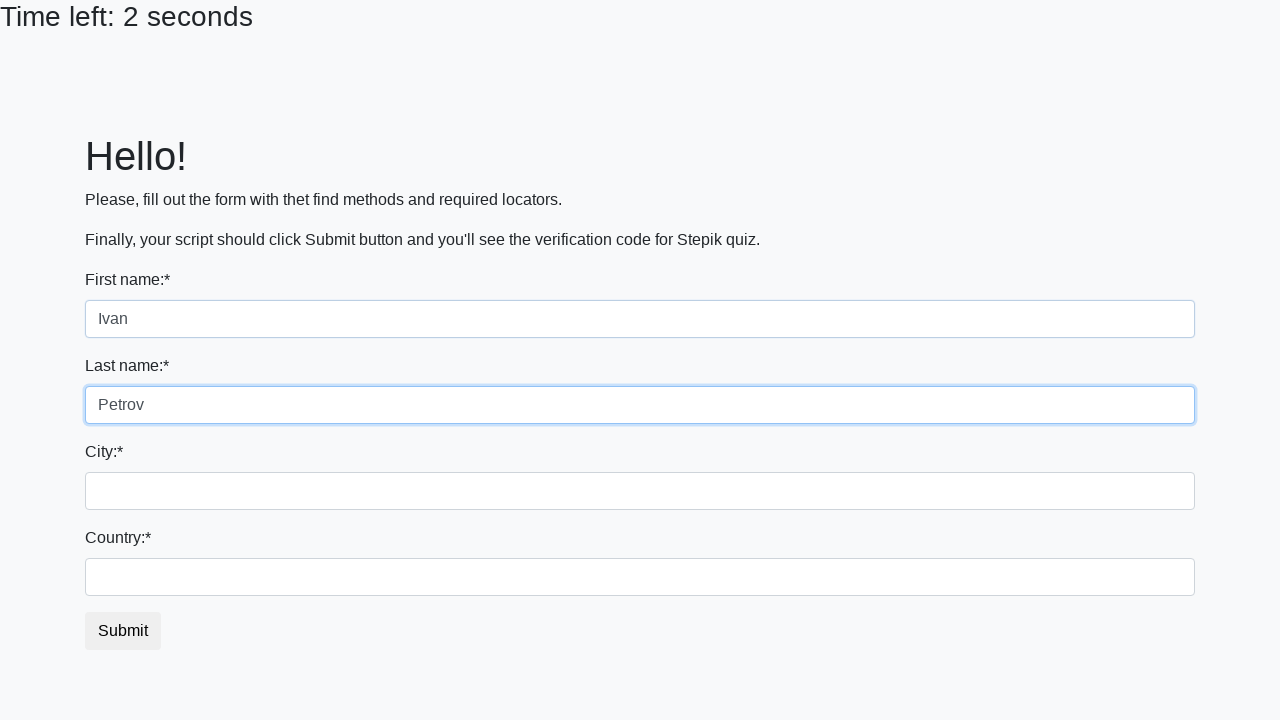

Filled city field with 'Smolensk' on input.city
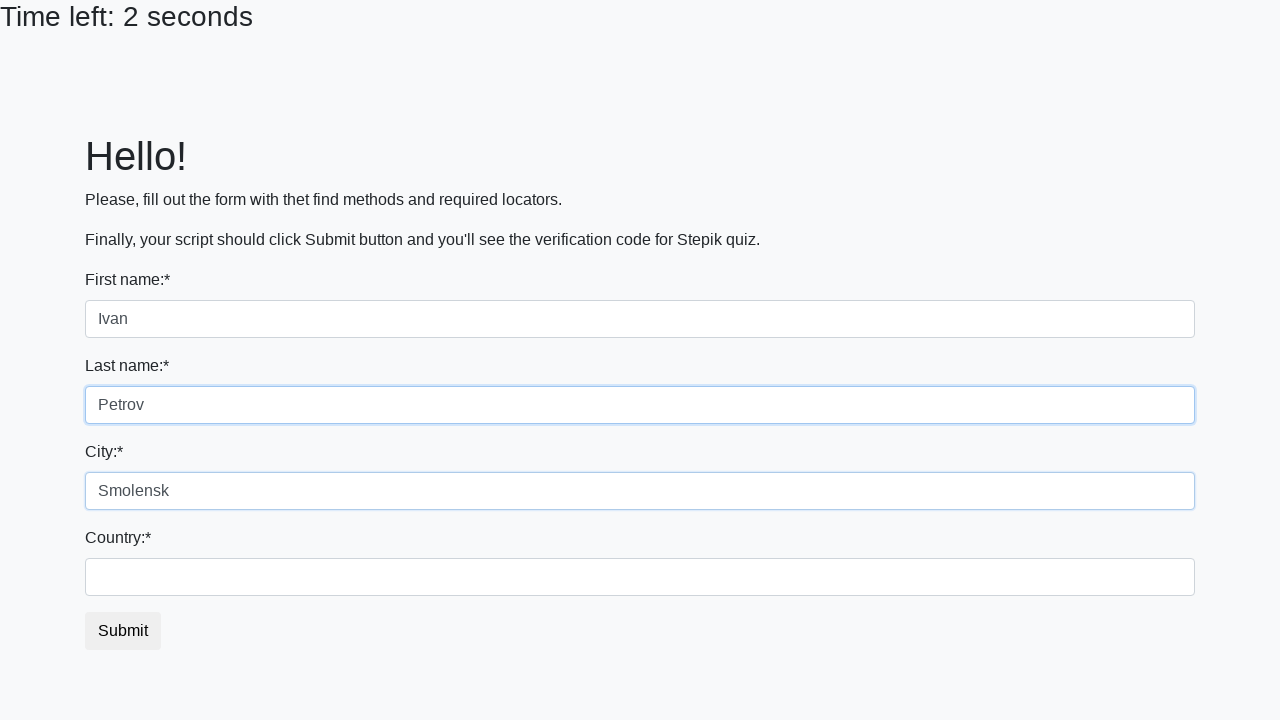

Filled country field with 'Russia' on #country
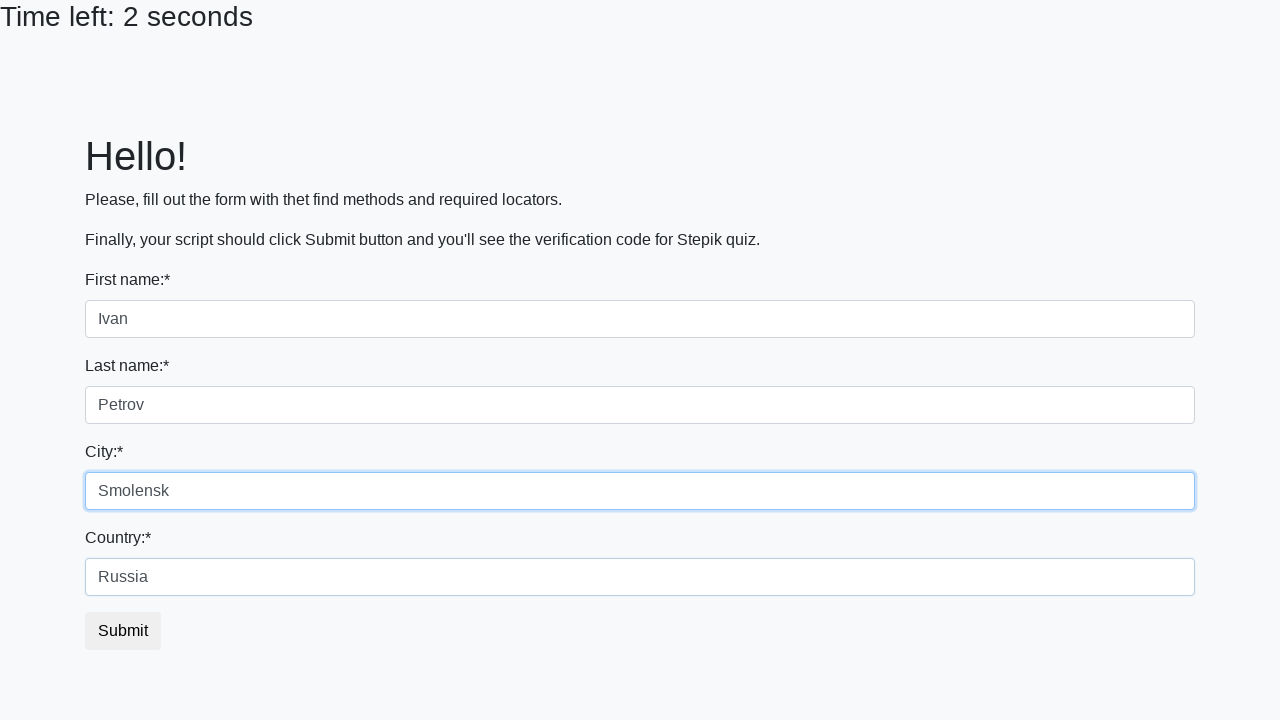

Clicked submit button to submit form at (123, 631) on button.btn
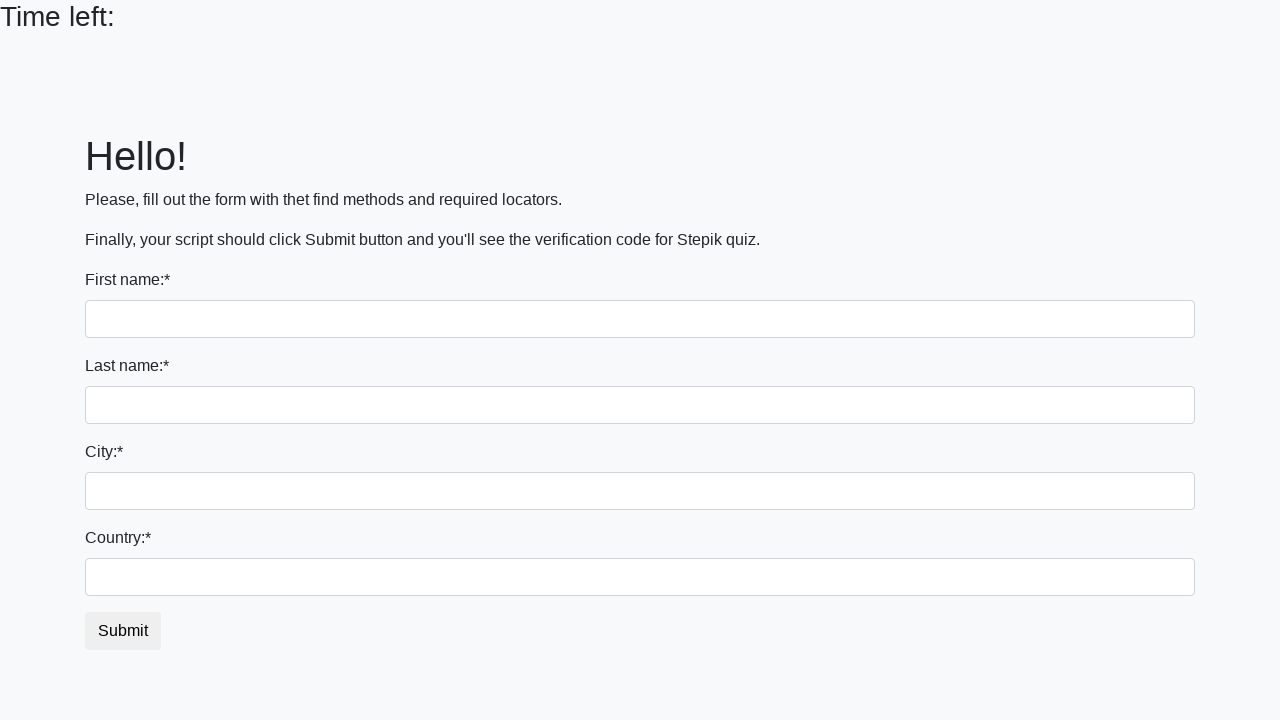

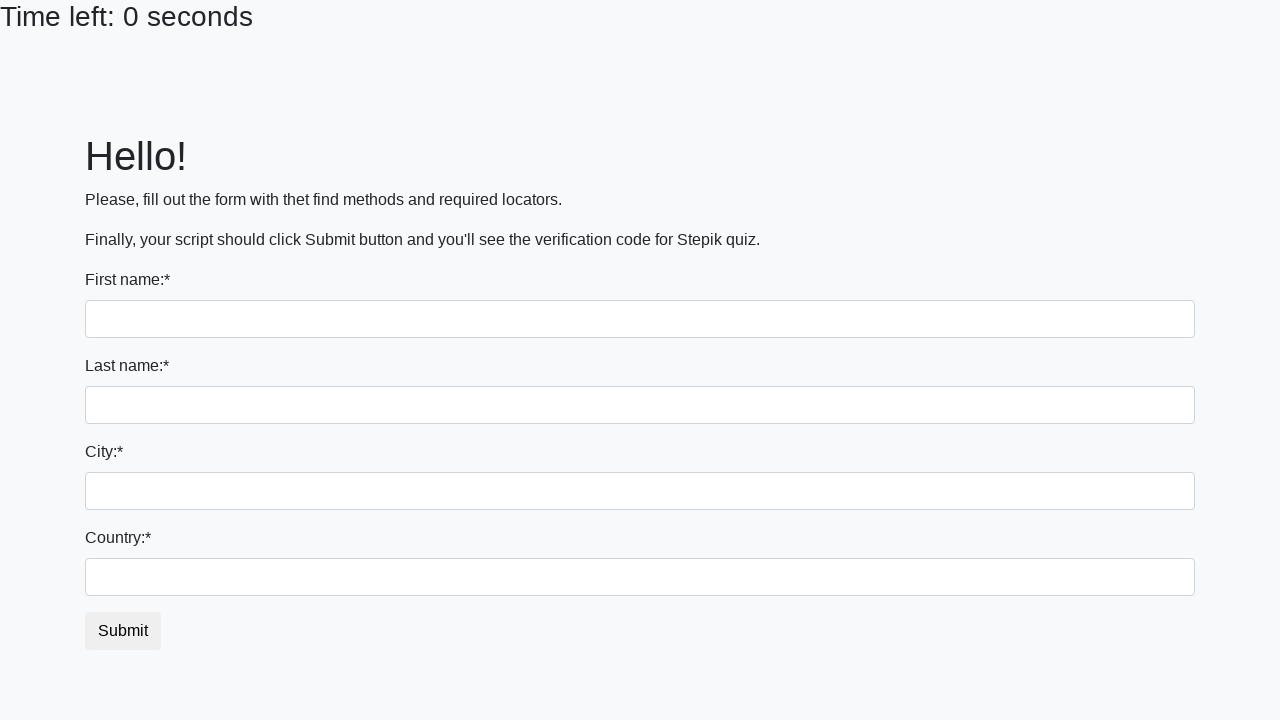